Navigates to the Rahul Shetty Academy Automation Practice page and locates a button element using XPath to verify its presence and retrieve its text content.

Starting URL: https://rahulshettyacademy.com/AutomationPractice/

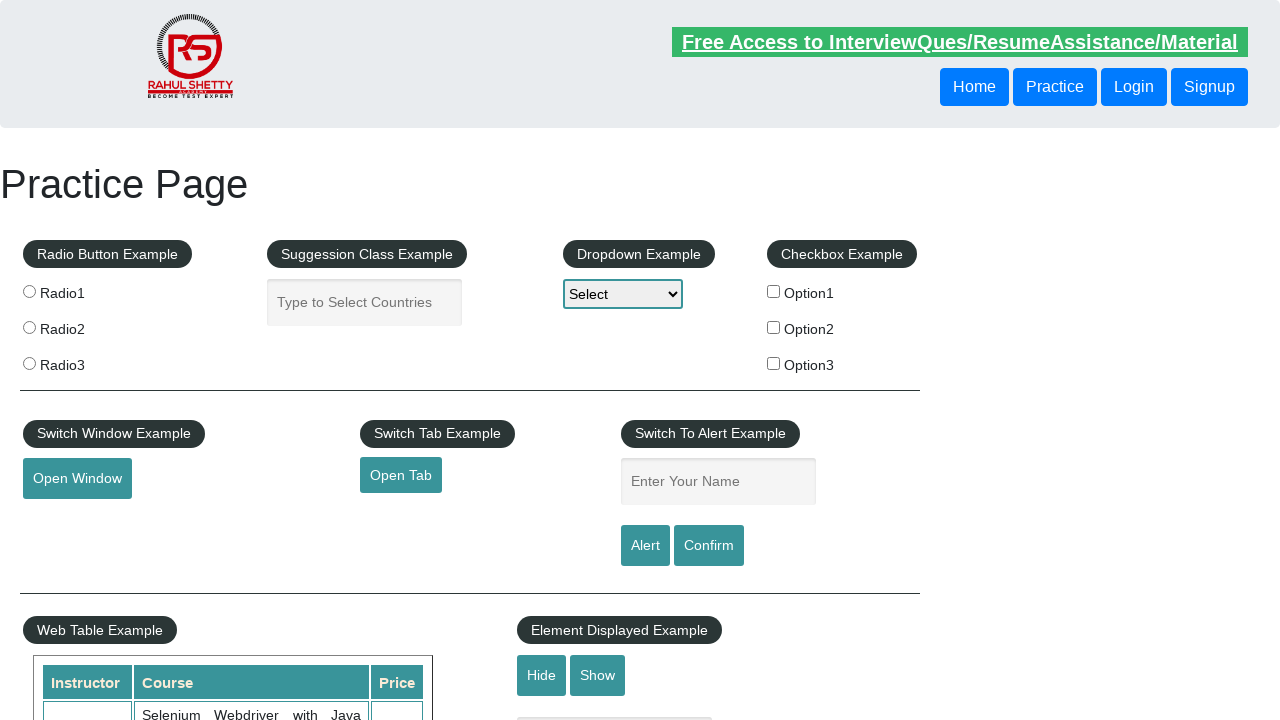

Navigated to Rahul Shetty Academy Automation Practice page
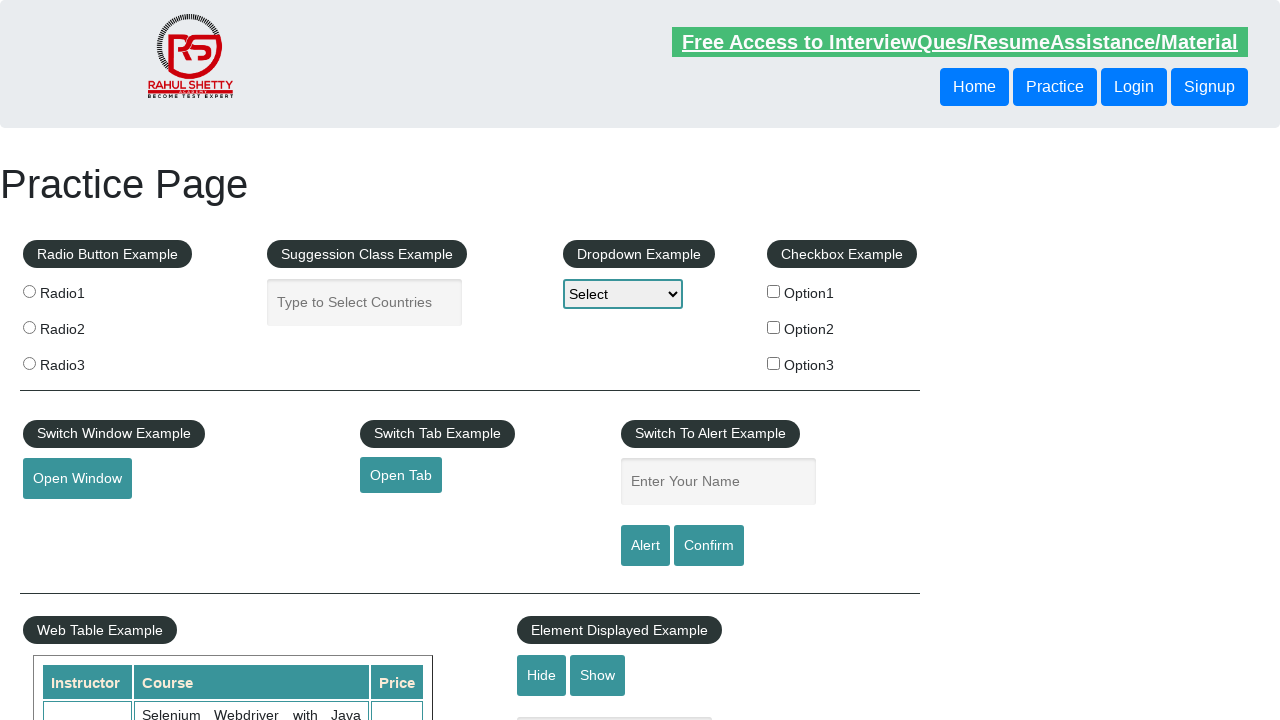

Located button element using XPath selector
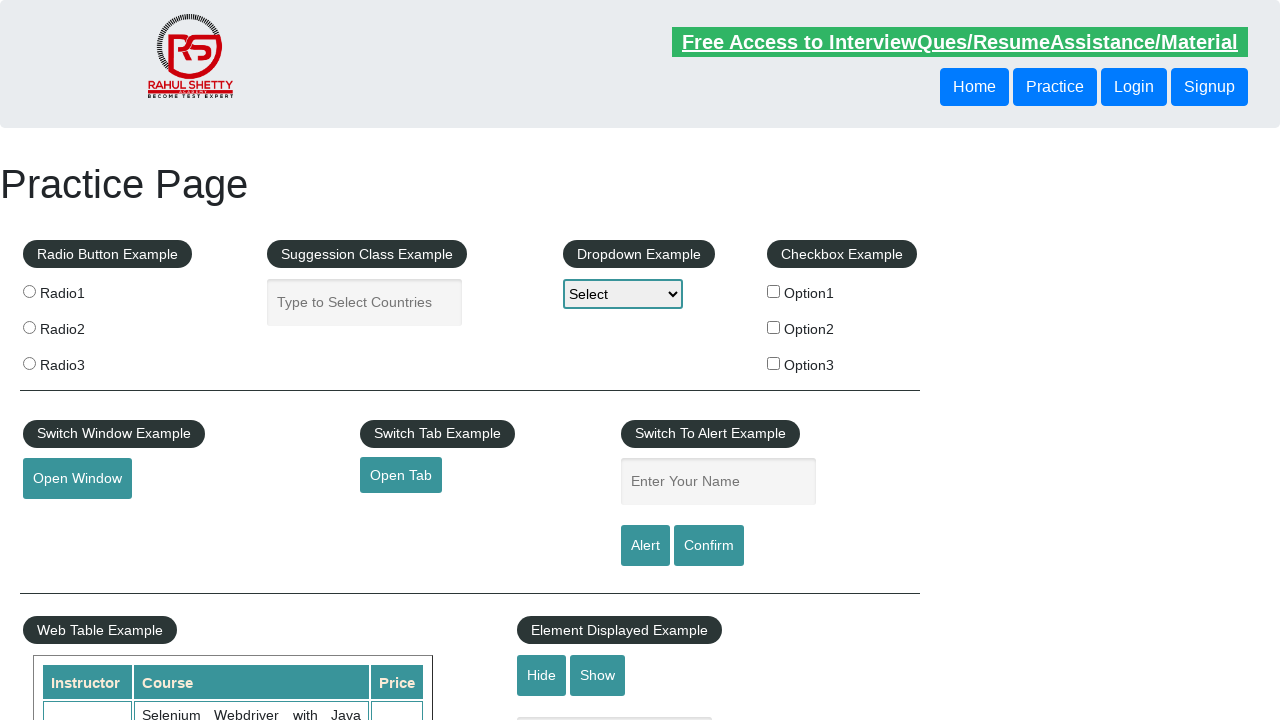

Button element is now visible
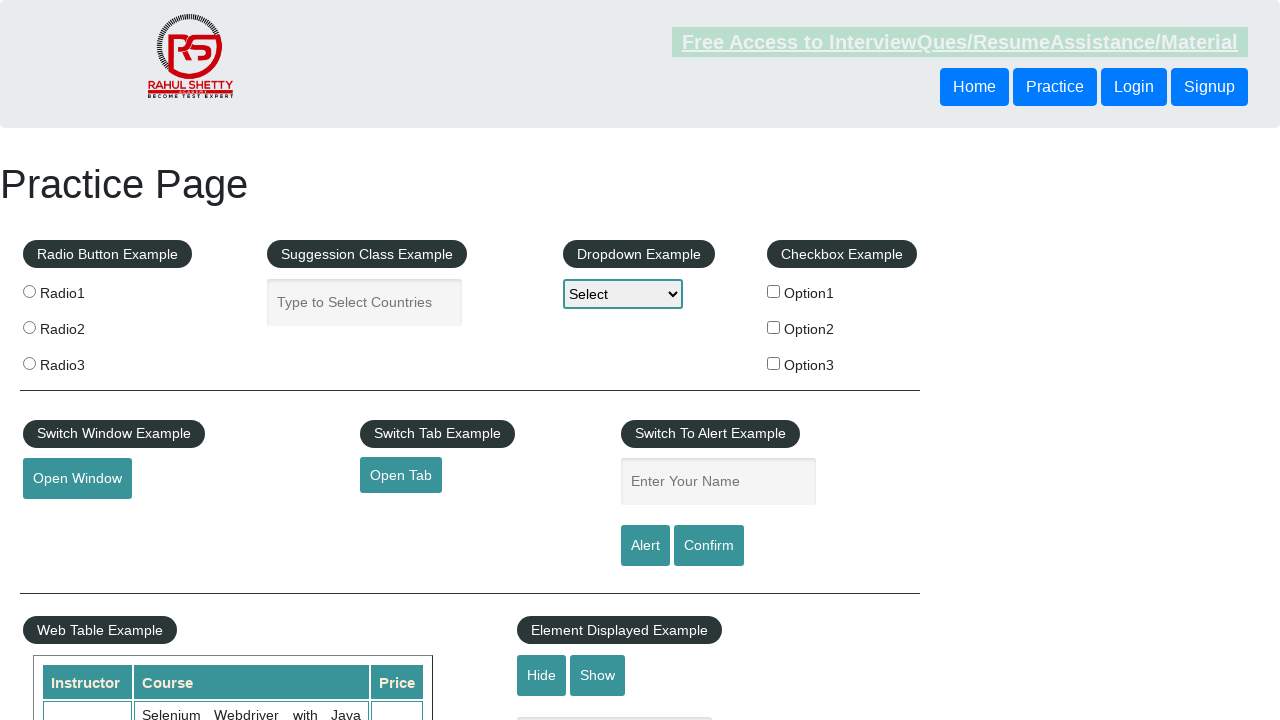

Retrieved button text content: 'Login'
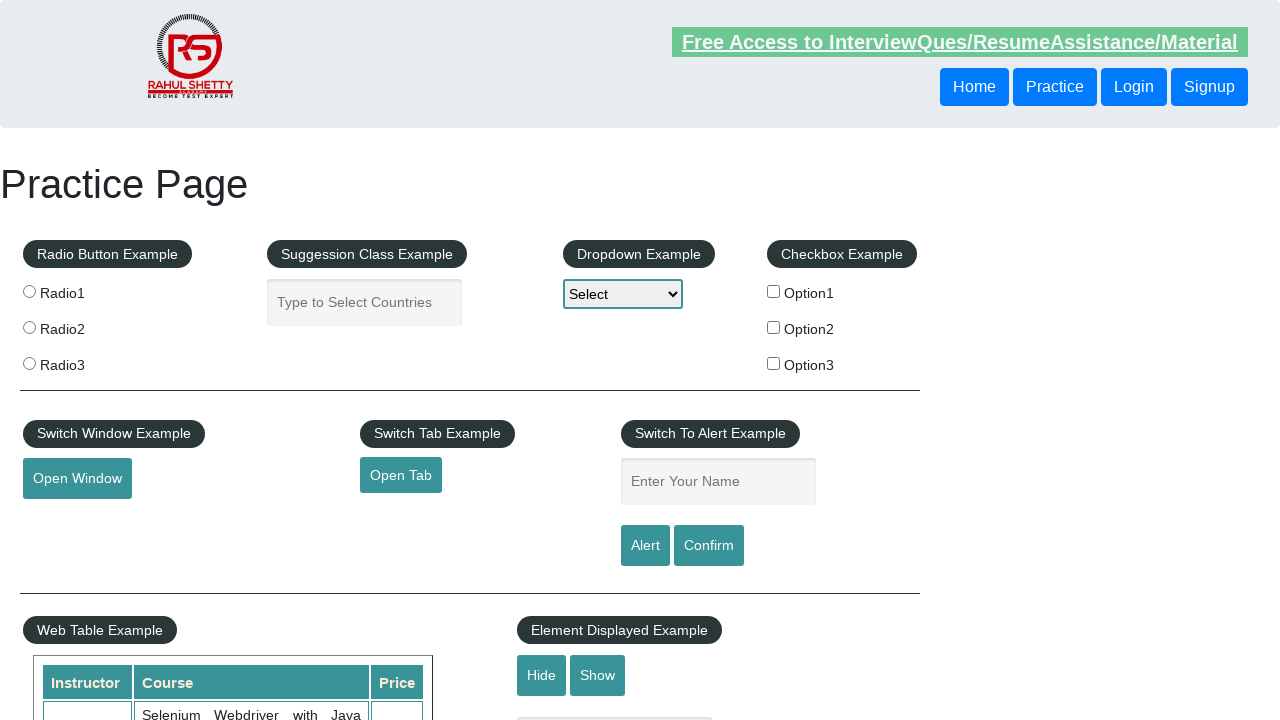

Printed button text to console
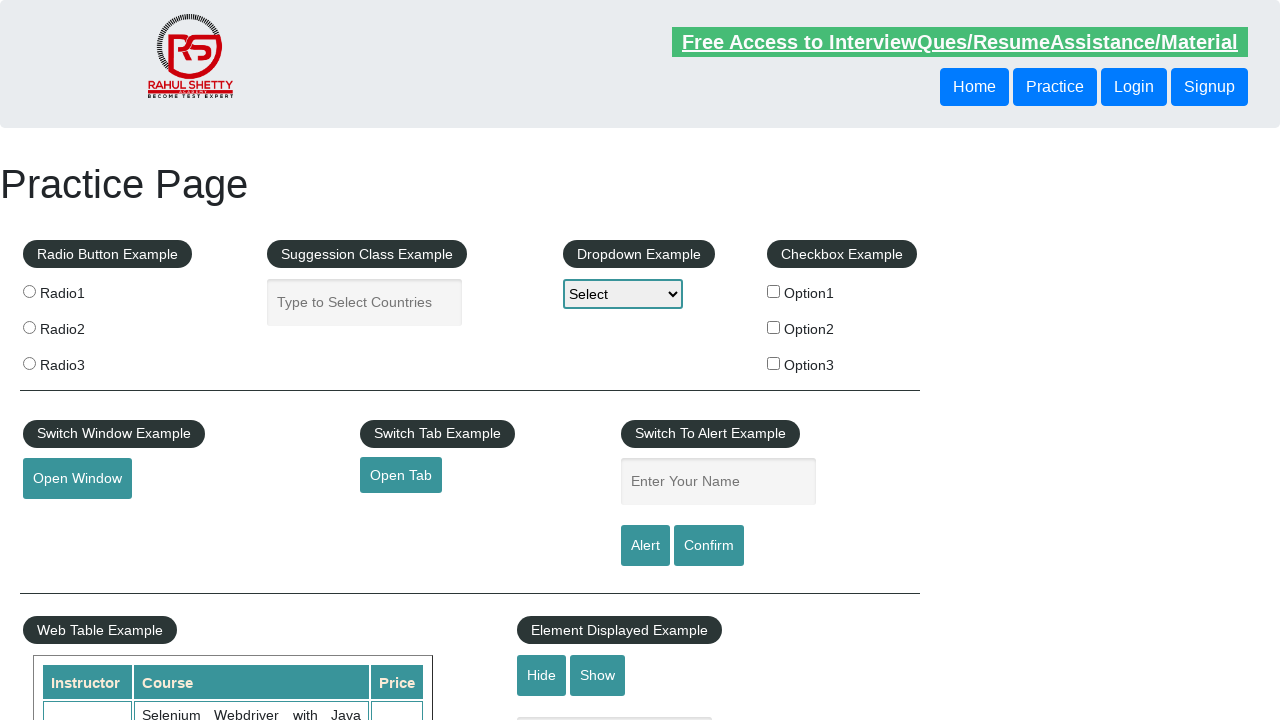

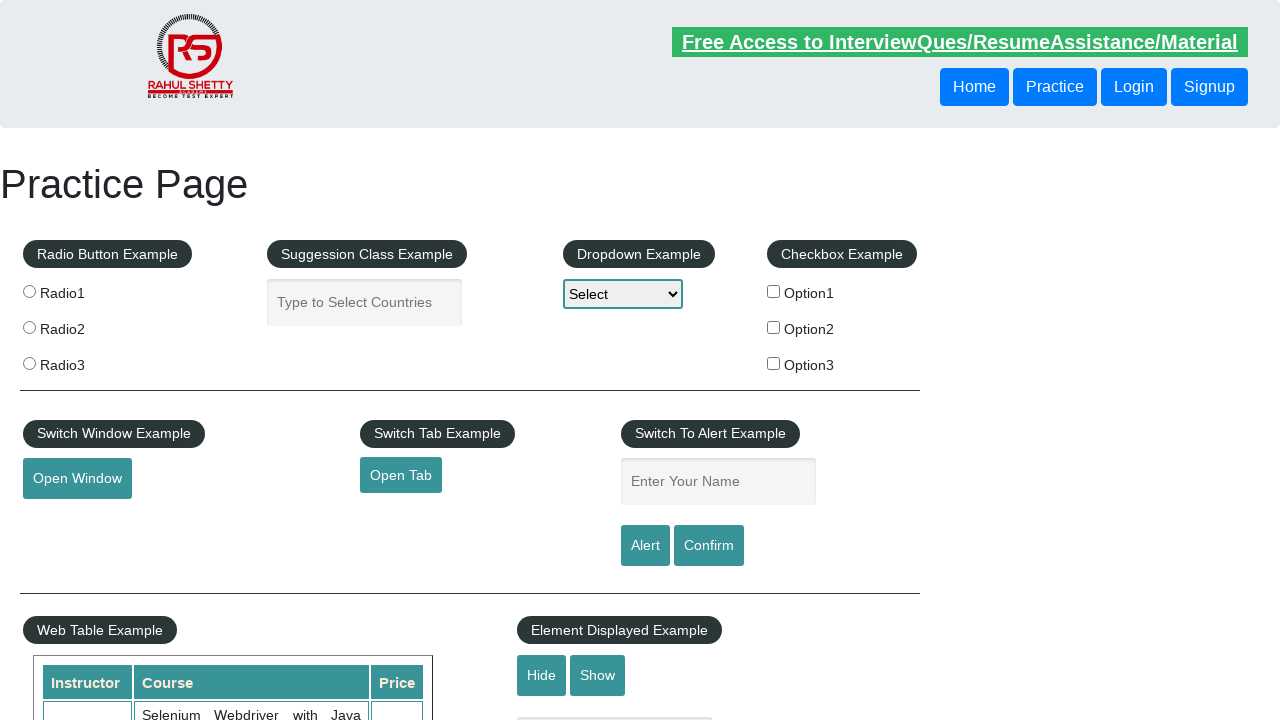